Tests the Add/Remove Elements functionality by clicking the Add Element button, verifying the Delete button appears, clicking Delete, and verifying the page heading is still visible

Starting URL: https://the-internet.herokuapp.com/add_remove_elements/

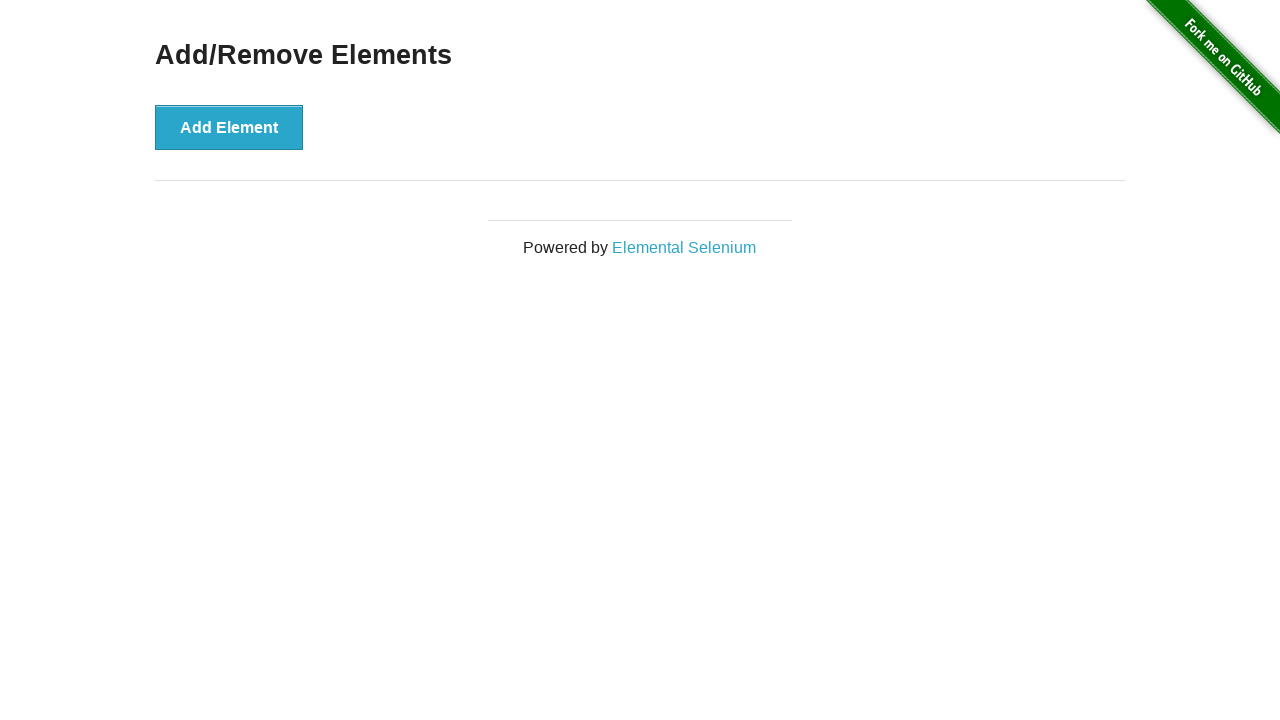

Clicked the 'Add Element' button at (229, 127) on xpath=//*[text()='Add Element']
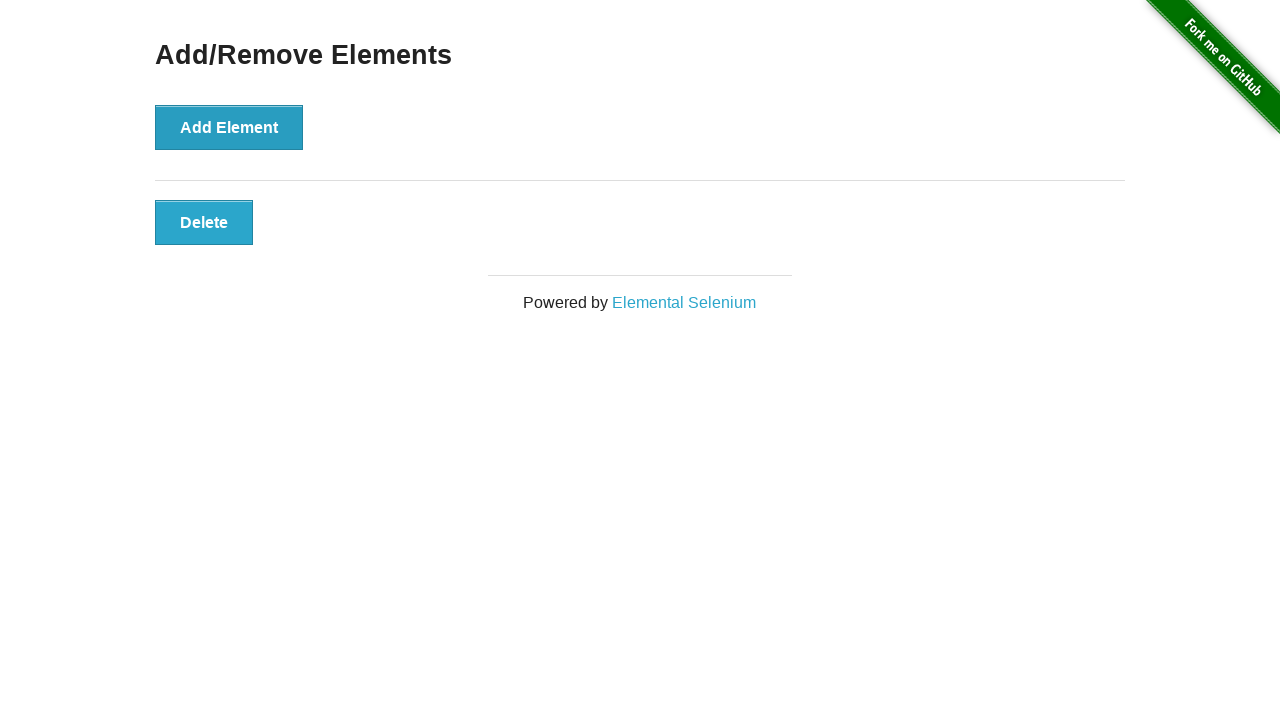

Delete button appeared after adding element
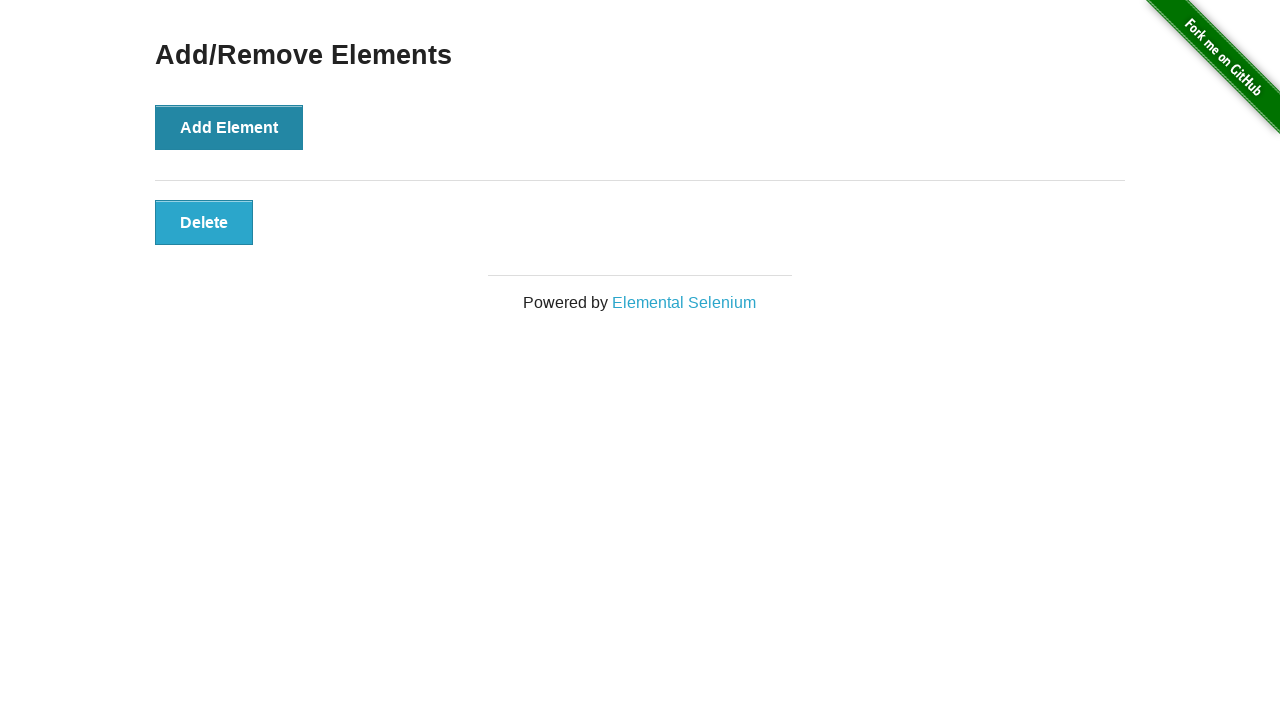

Clicked the Delete button at (204, 222) on button.added-manually
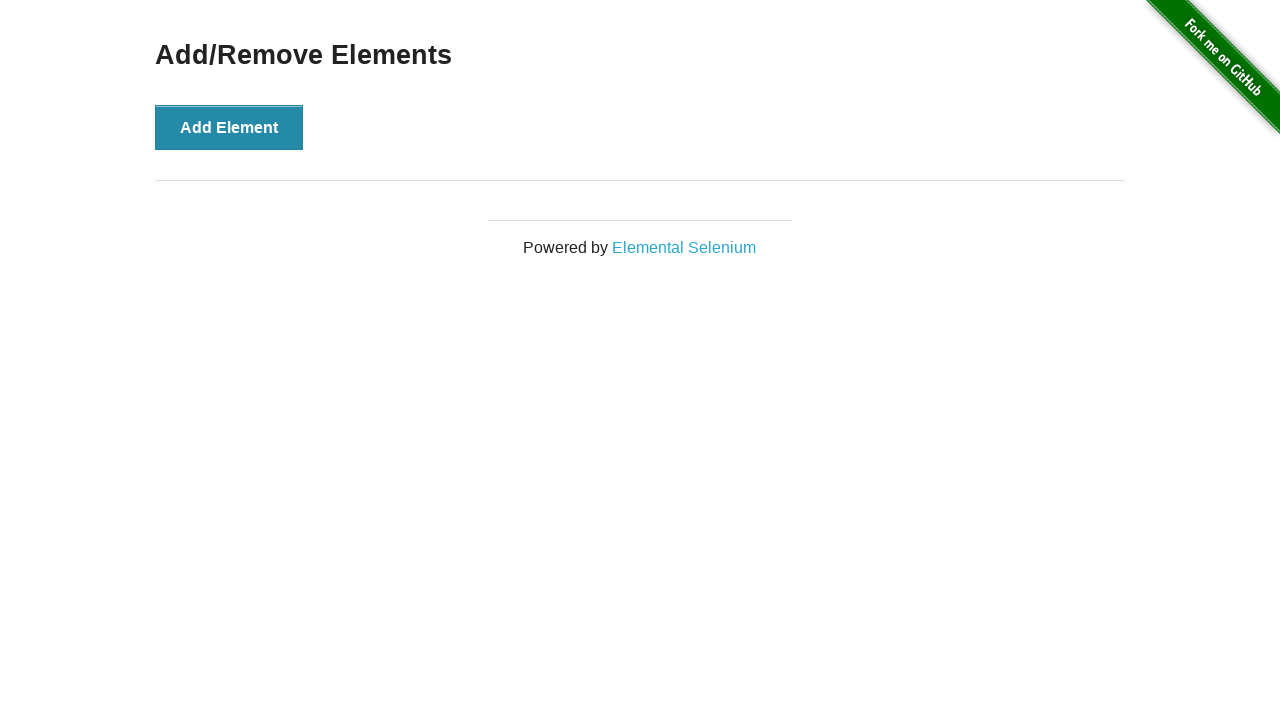

Verified 'Add/Remove Elements' heading is still visible after deletion
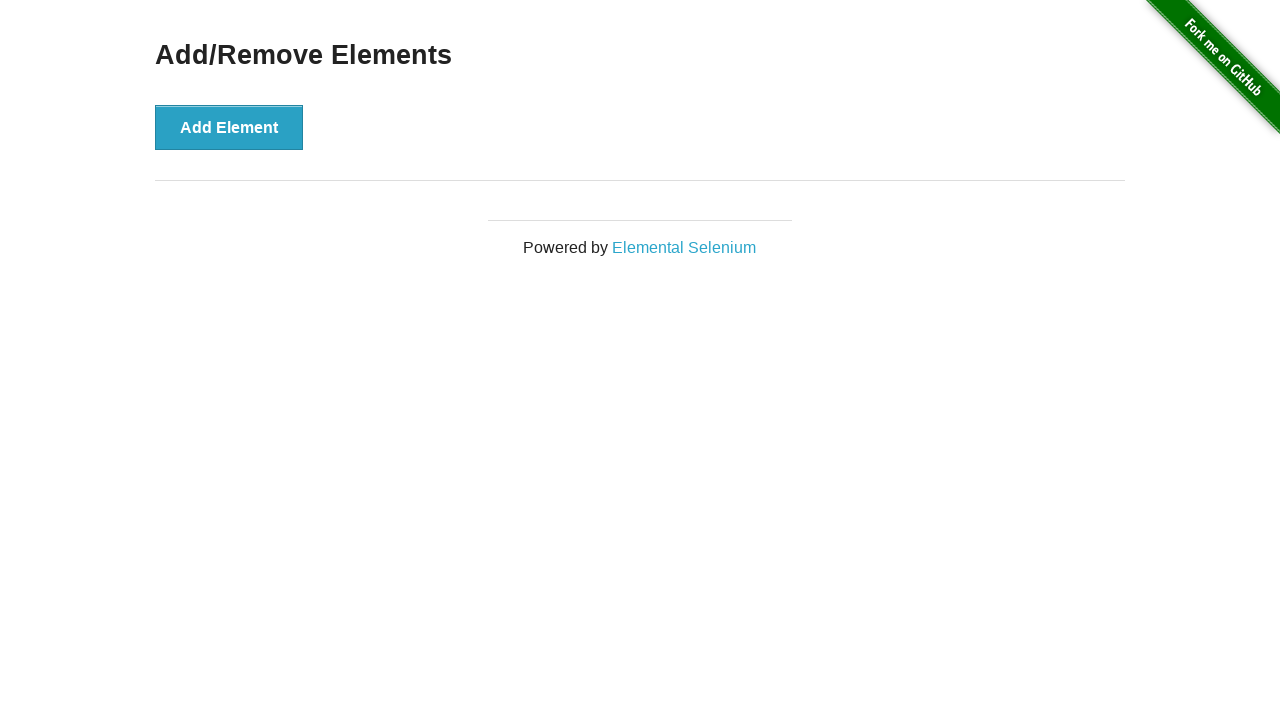

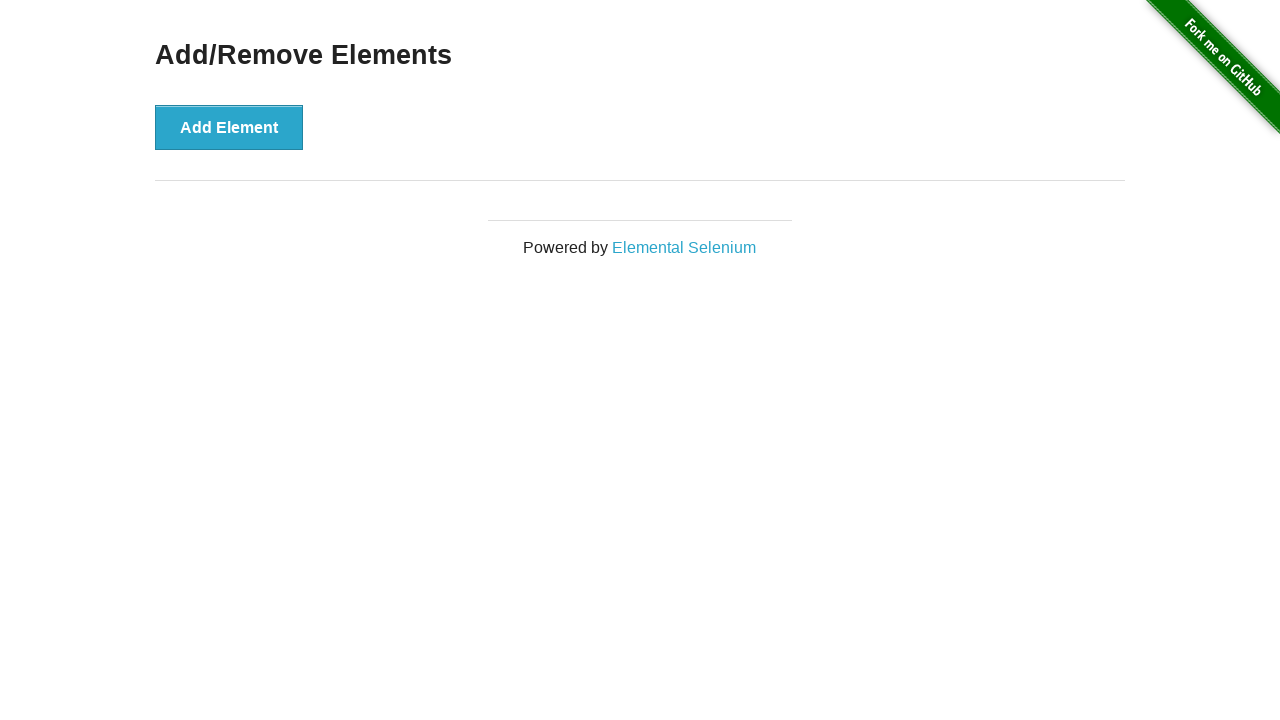